Tests autocomplete dropdown functionality by typing a partial country name, navigating through suggestions using keyboard arrow keys, and selecting an option by pressing Enter

Starting URL: https://www.rahulshettyacademy.com/AutomationPractice/

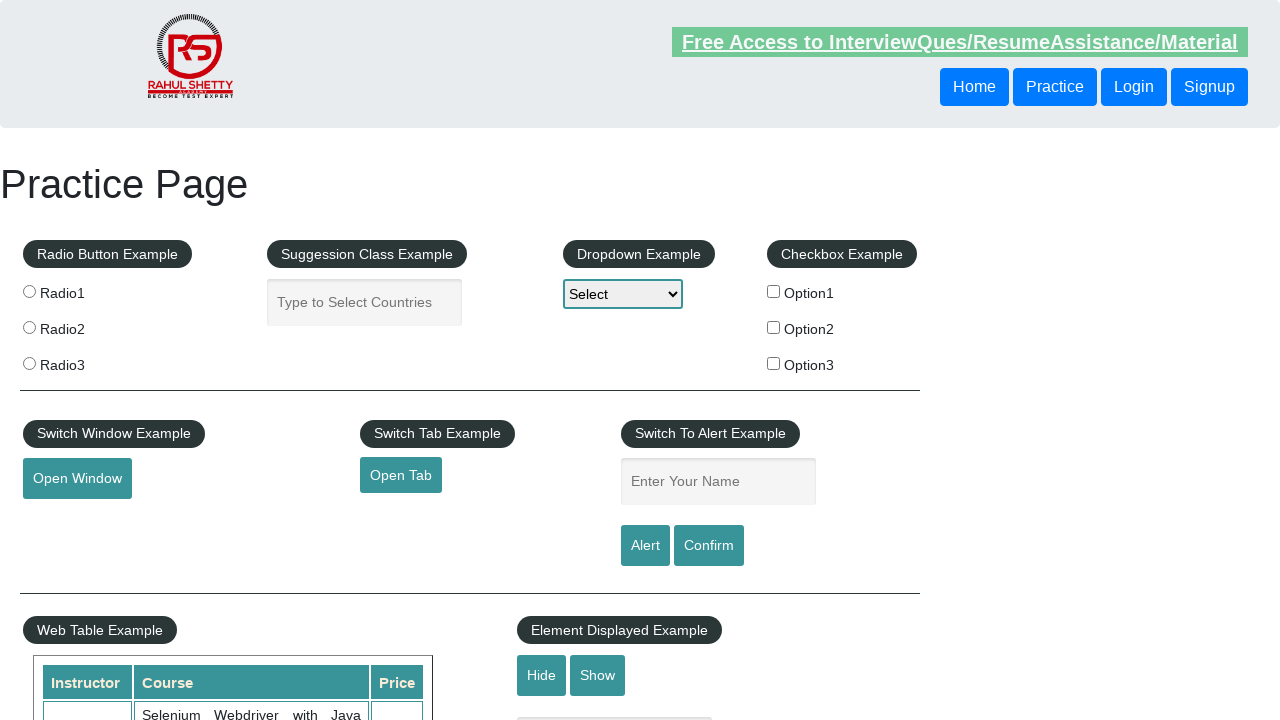

Navigated to AutomationPractice homepage
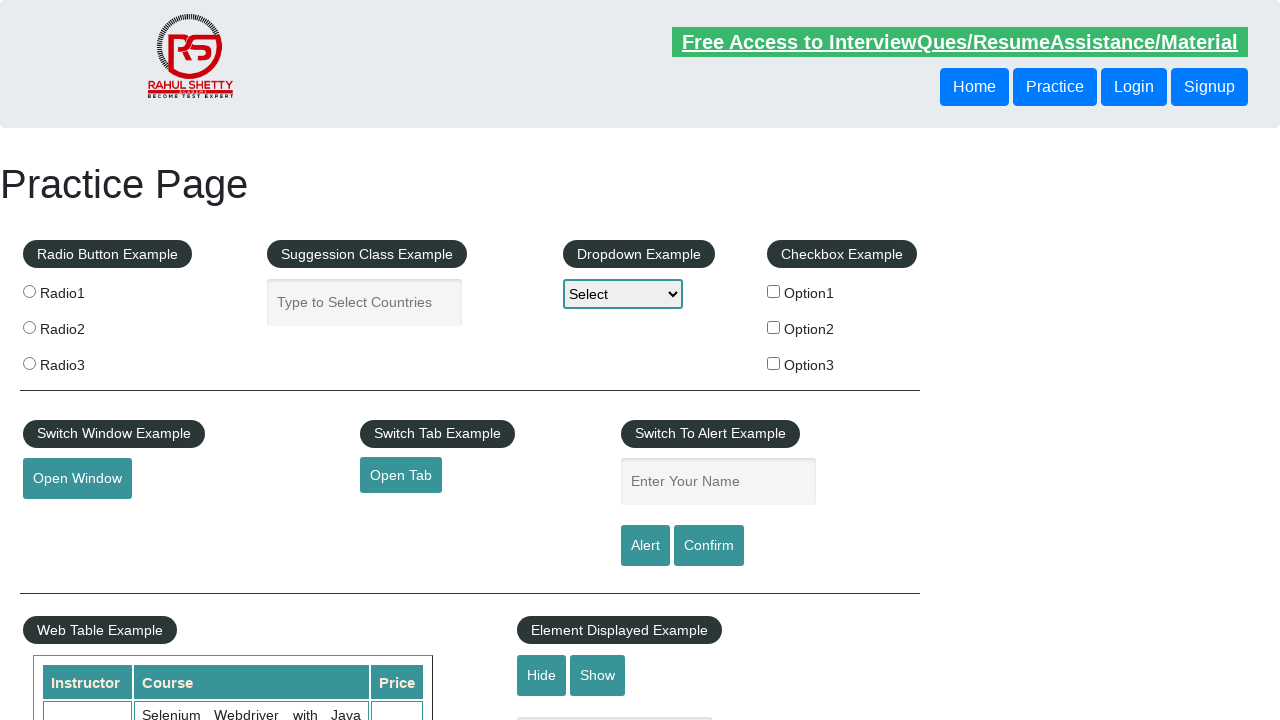

Typed 'ind' in autocomplete field on #autocomplete
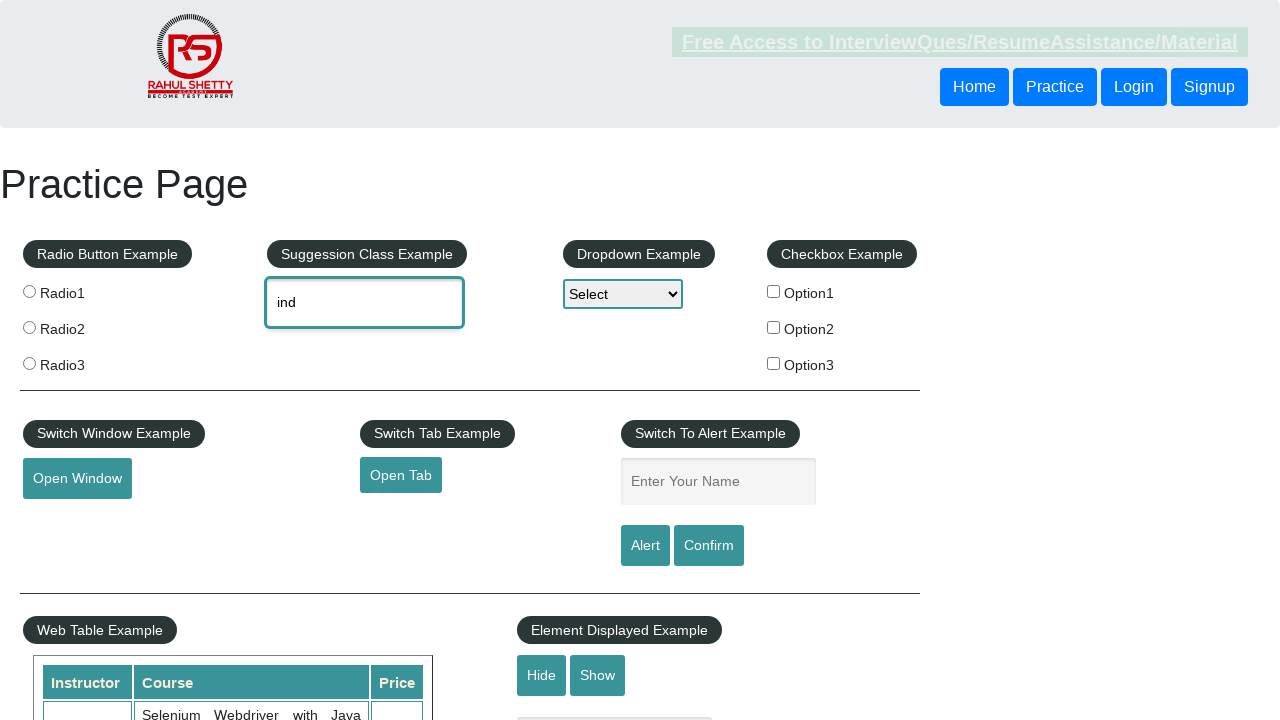

Waited for autocomplete suggestions to appear
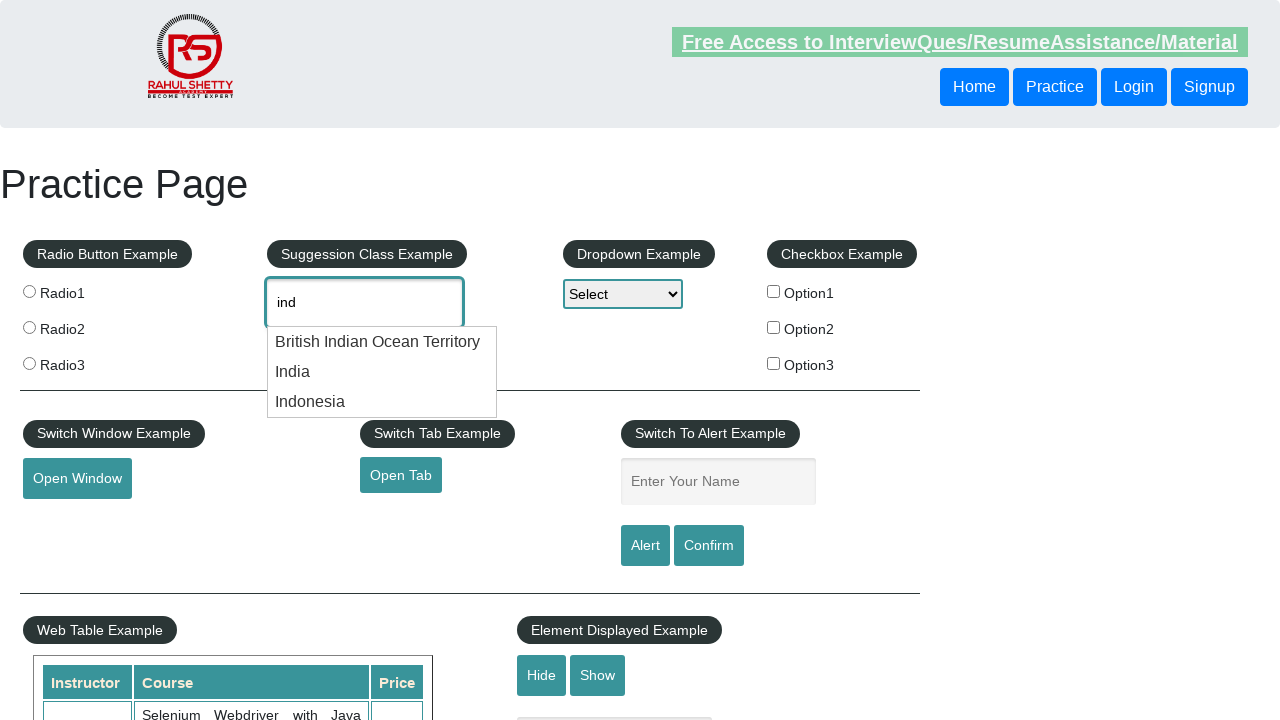

Pressed ArrowDown once to navigate to first suggestion on #autocomplete
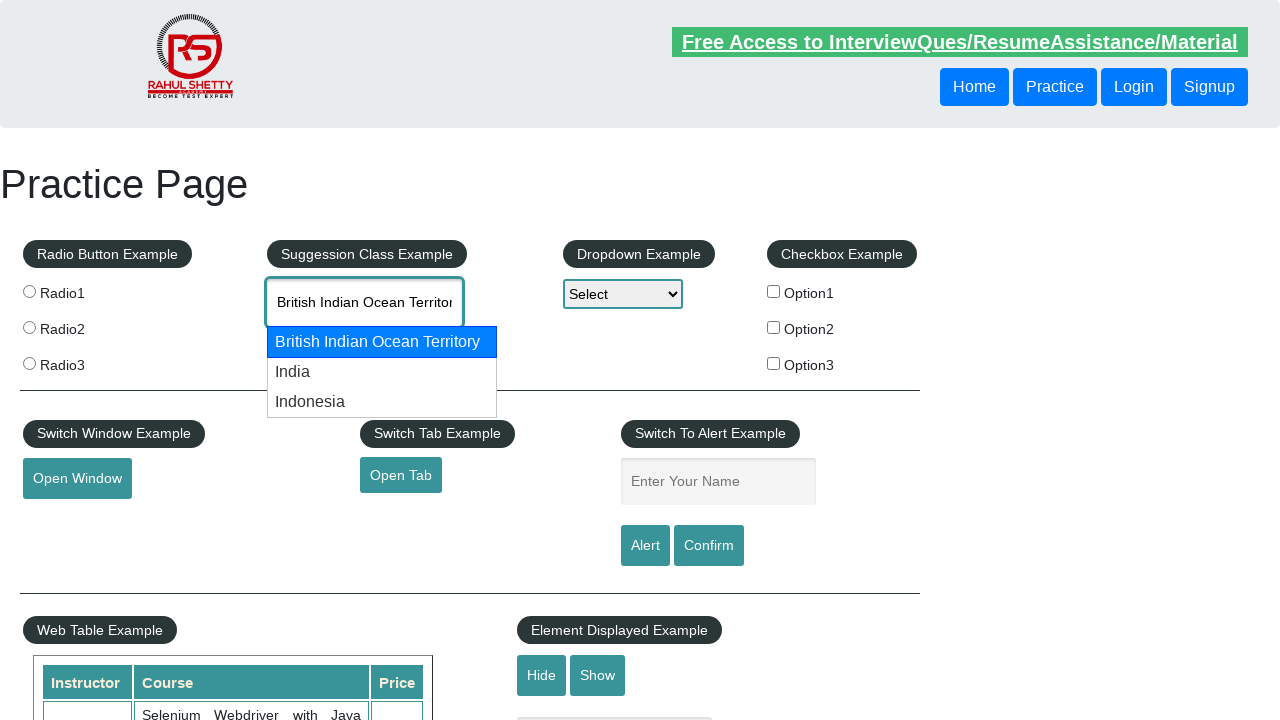

Pressed ArrowDown again to navigate to second suggestion on #autocomplete
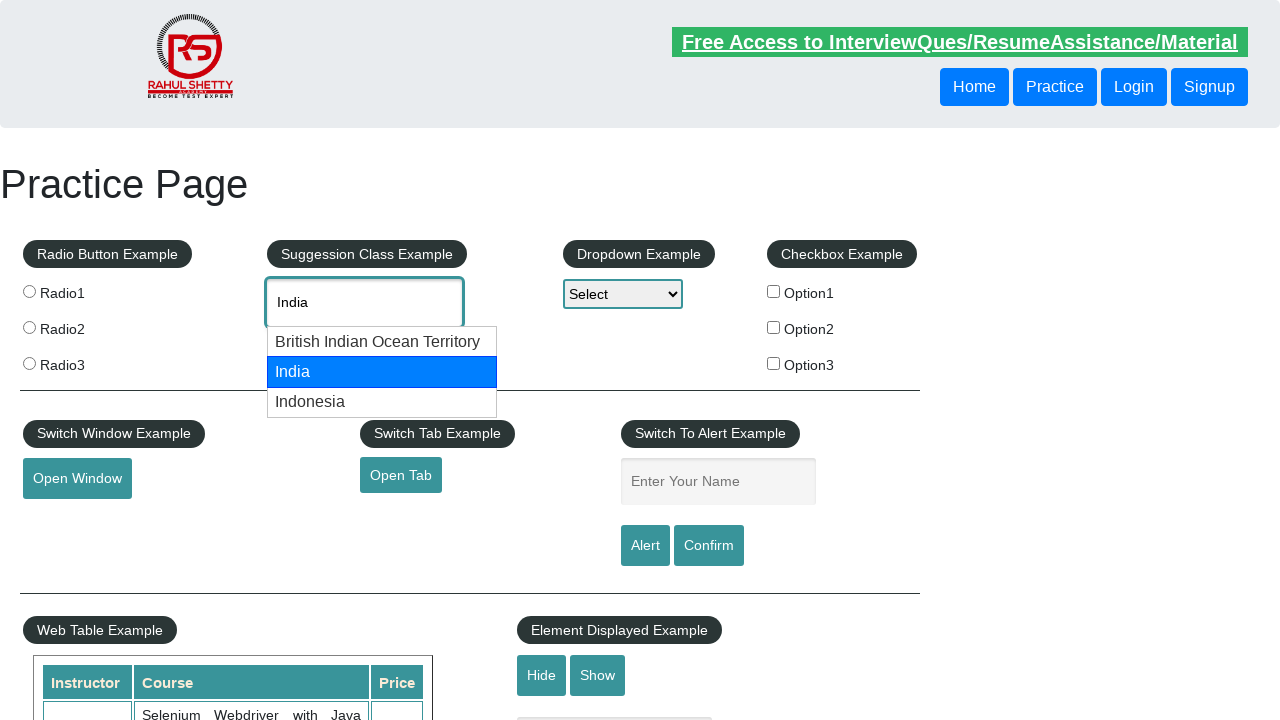

Pressed Enter to select the highlighted suggestion on #autocomplete
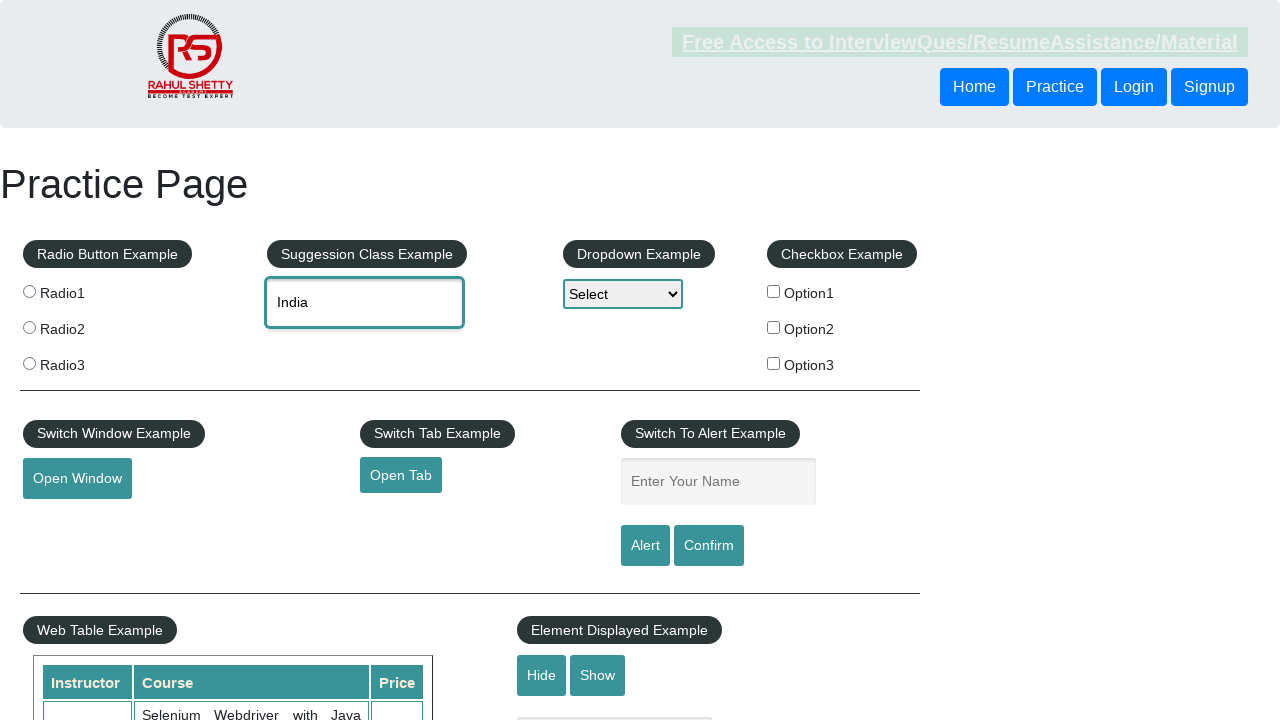

Verified that autocomplete field has a selected value with more than 3 characters
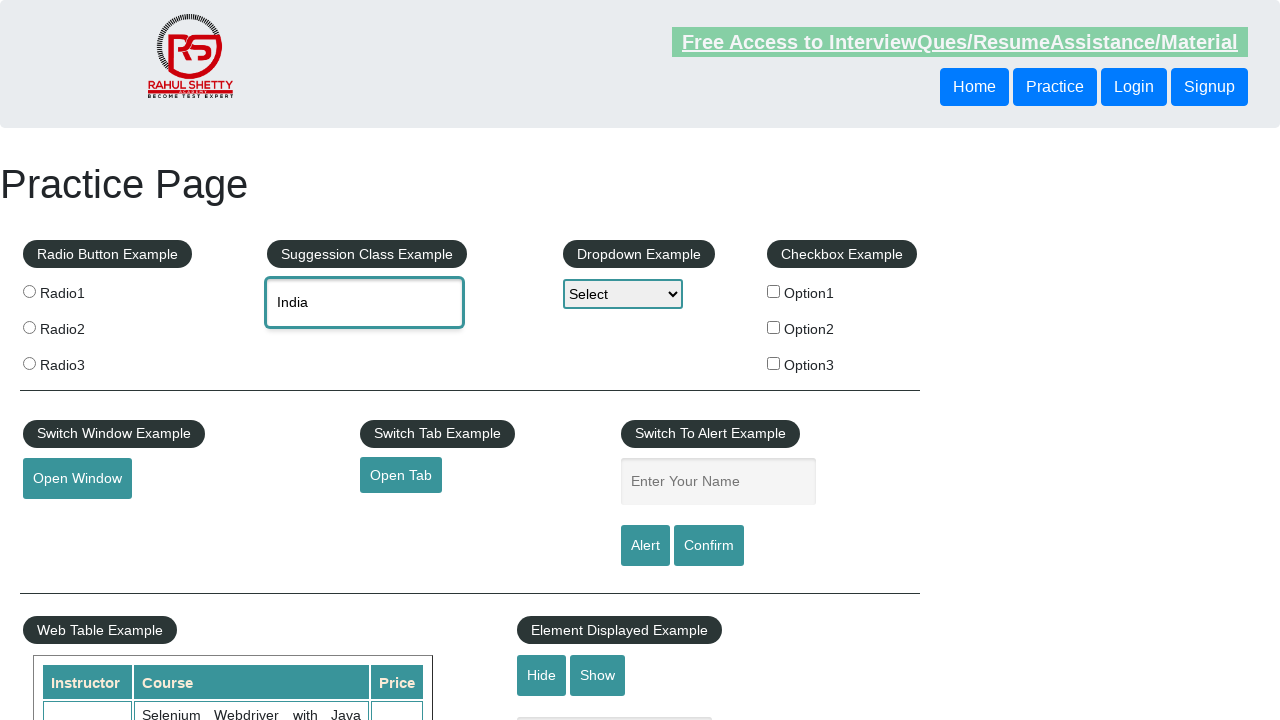

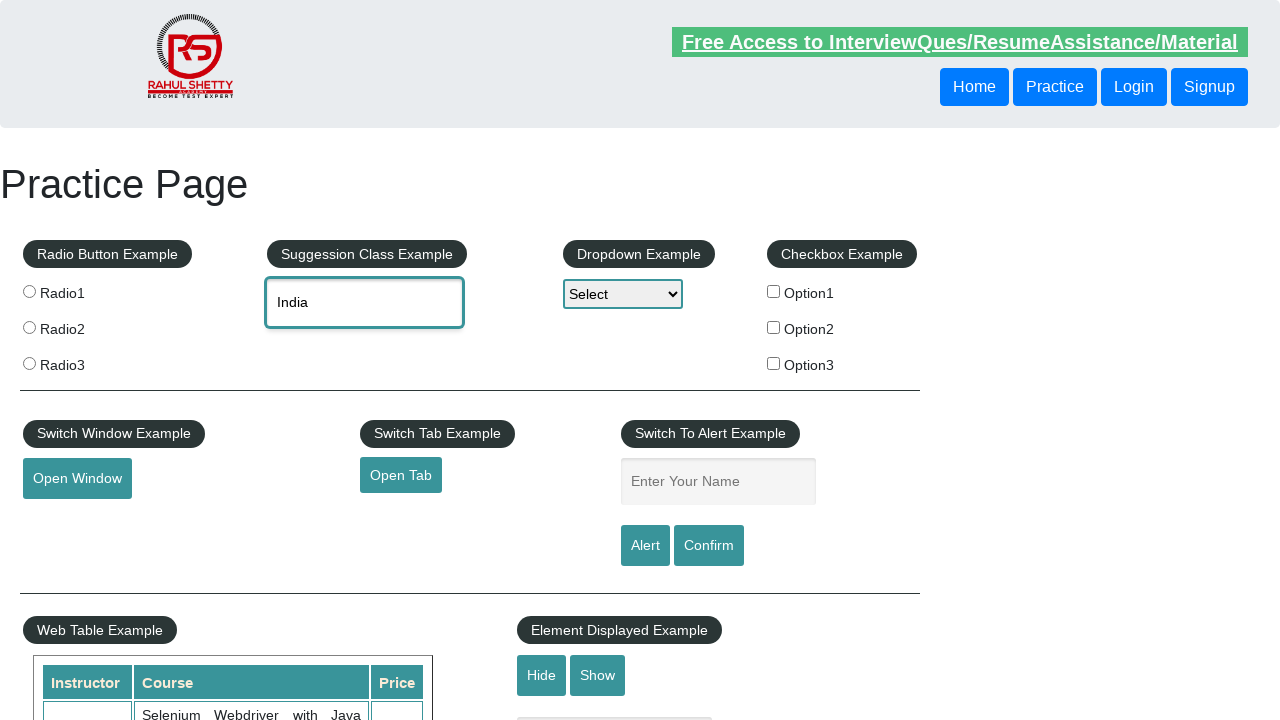